Tests drag and drop functionality by dragging an element from source to target within an iframe

Starting URL: https://jqueryui.com/droppable/

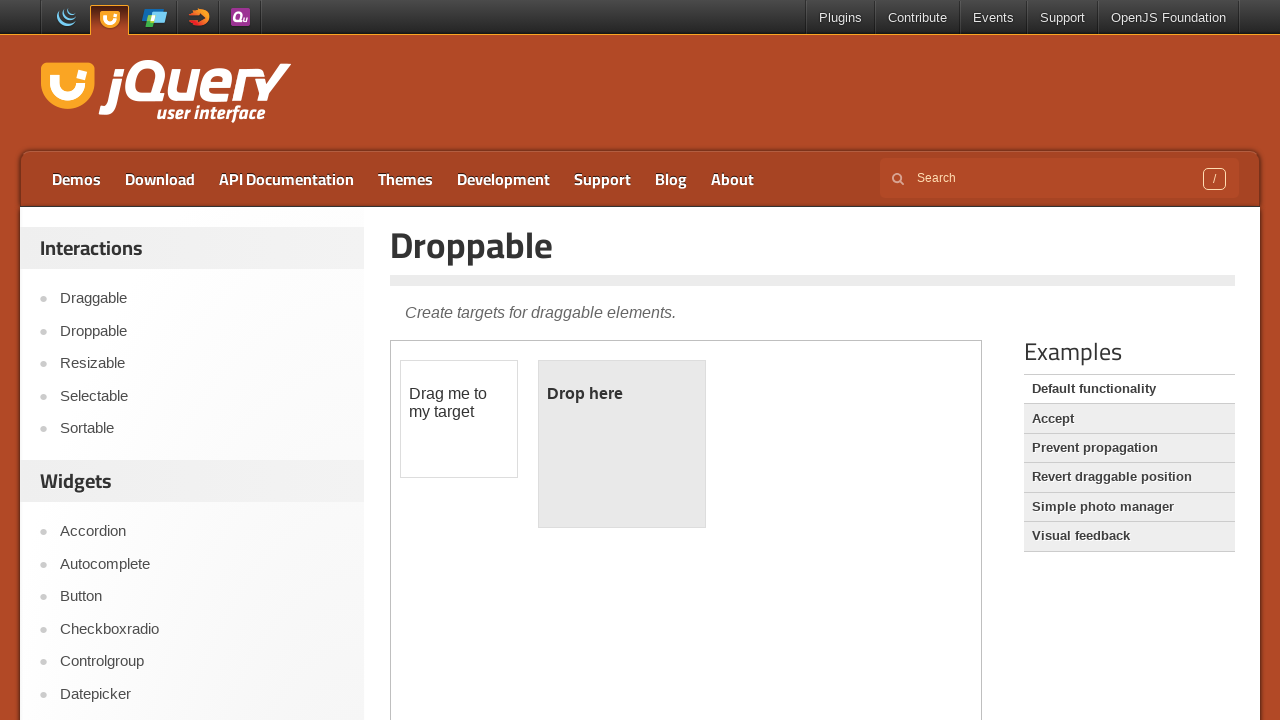

Located the demo iframe
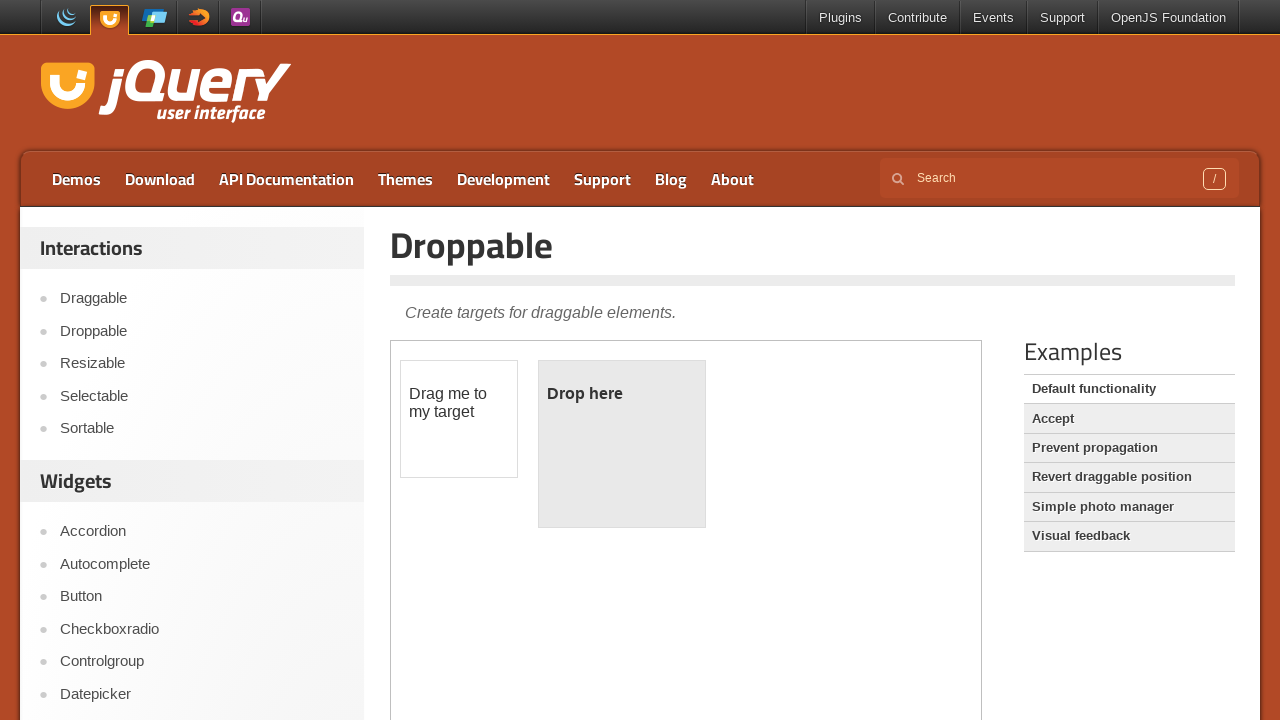

Located the draggable element with id 'draggable'
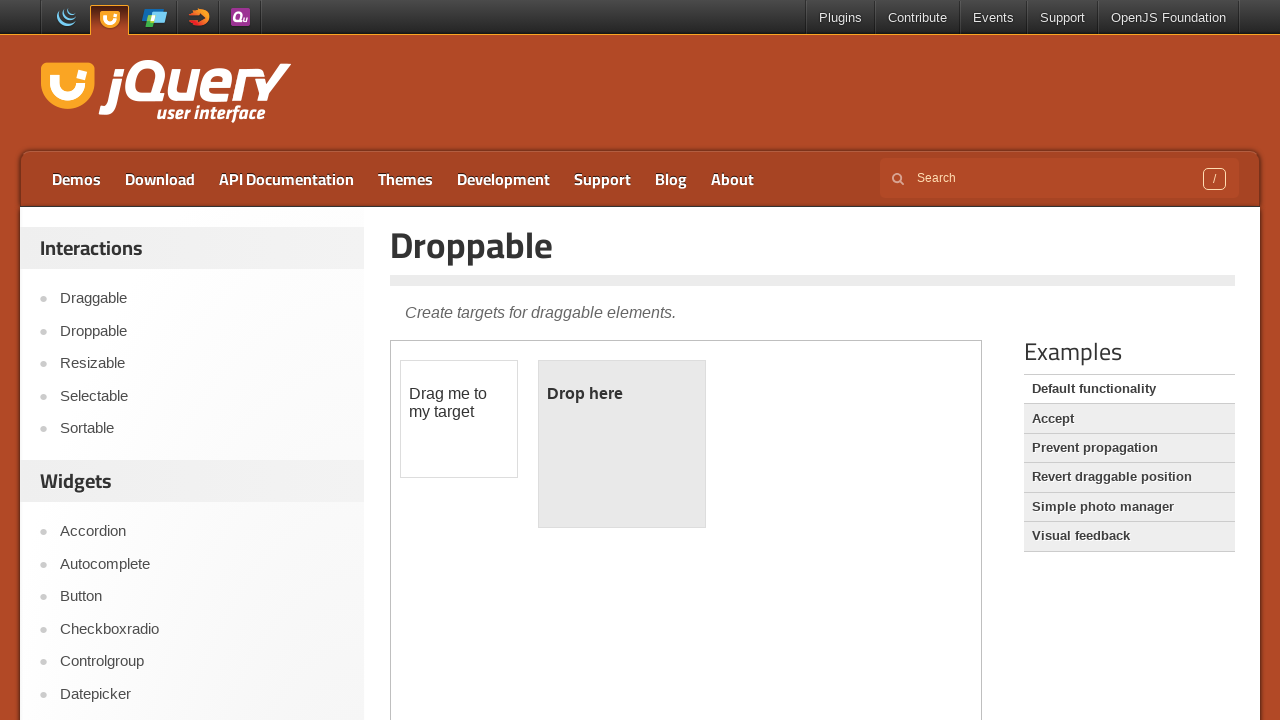

Located the droppable target element with id 'droppable'
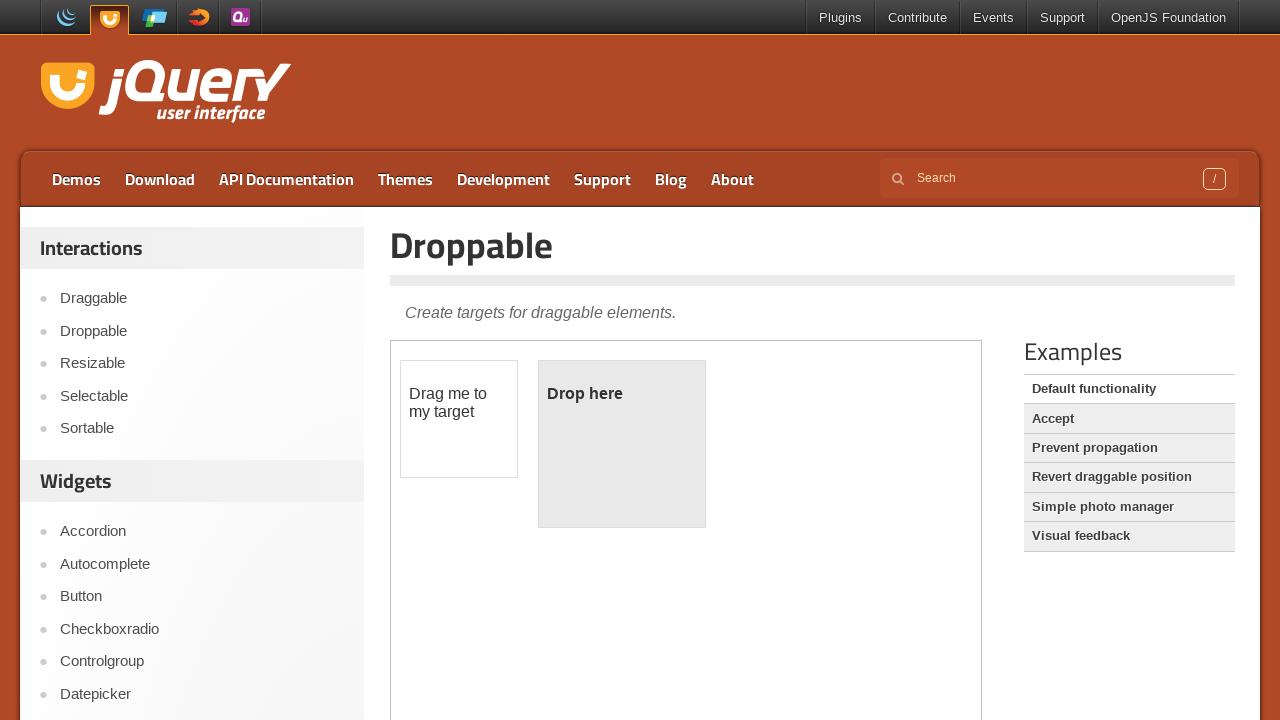

Dragged the draggable element to the droppable target at (622, 444)
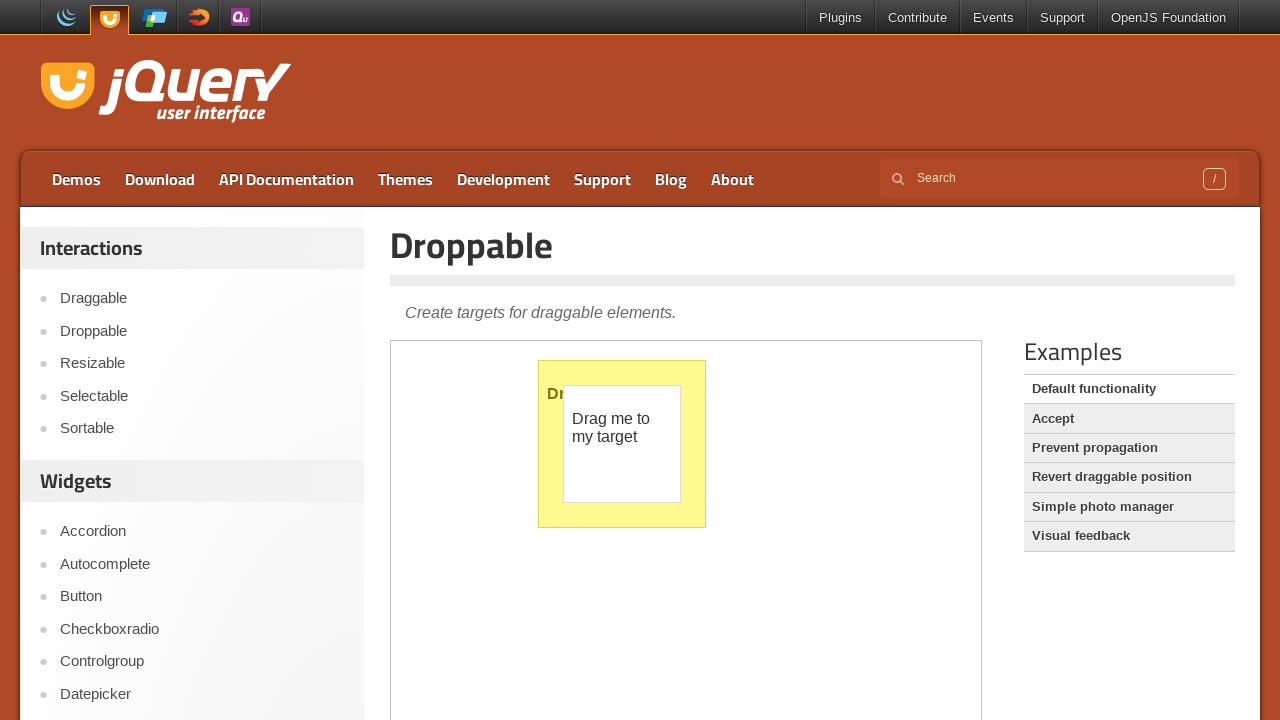

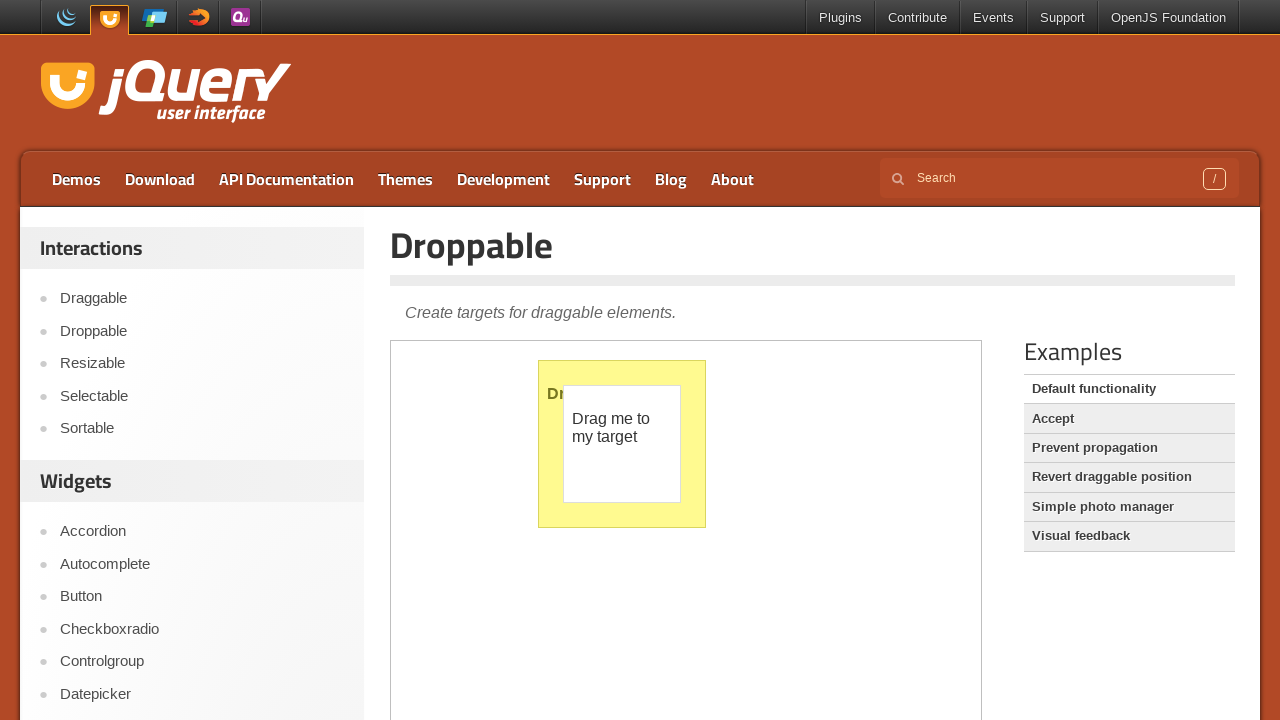